Tests that leaving only the password field empty displays the error message "Epic sadface: Password is required"

Starting URL: https://www.saucedemo.com/

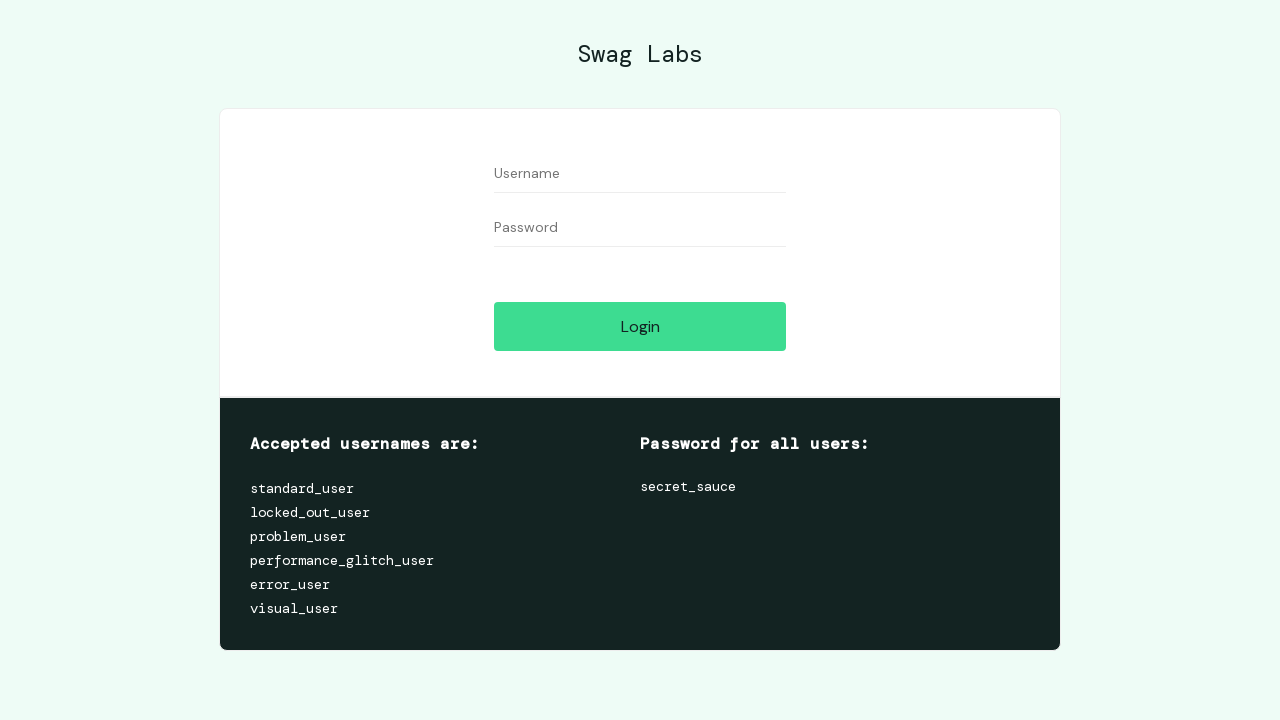

Filled username field with 'testuser123' on #user-name
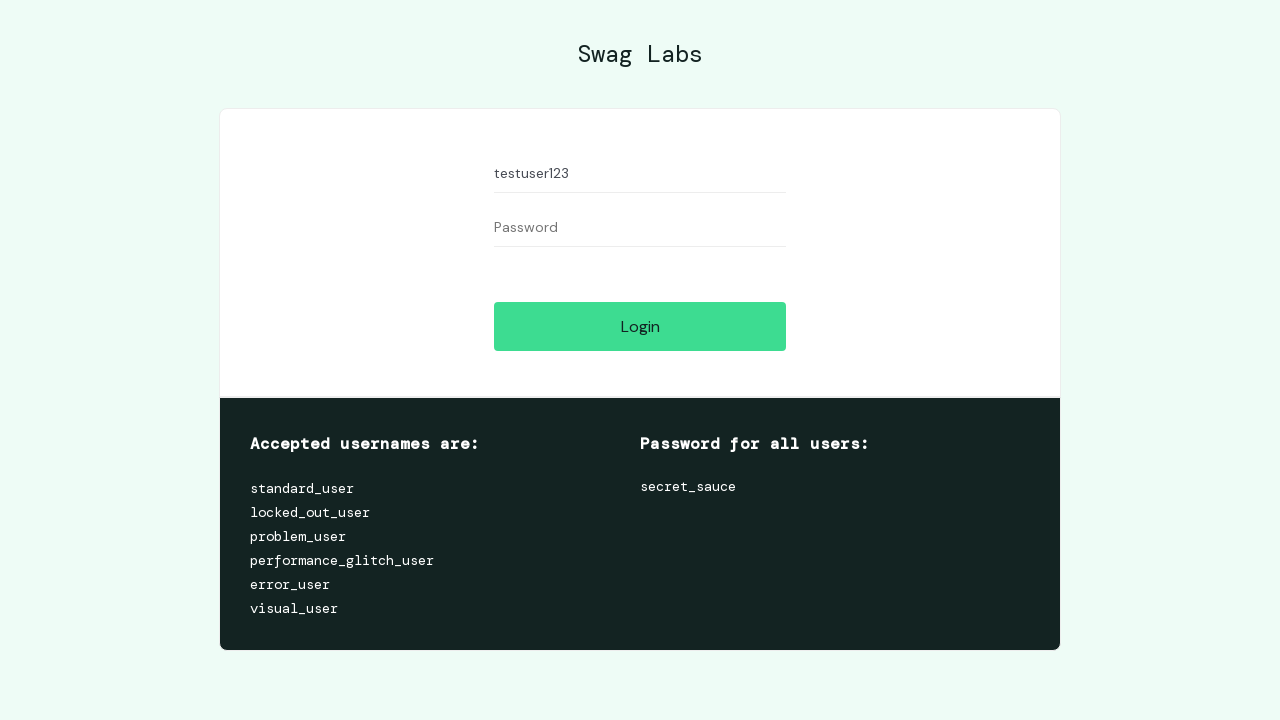

Clicked login button without filling password field at (640, 326) on #login-button
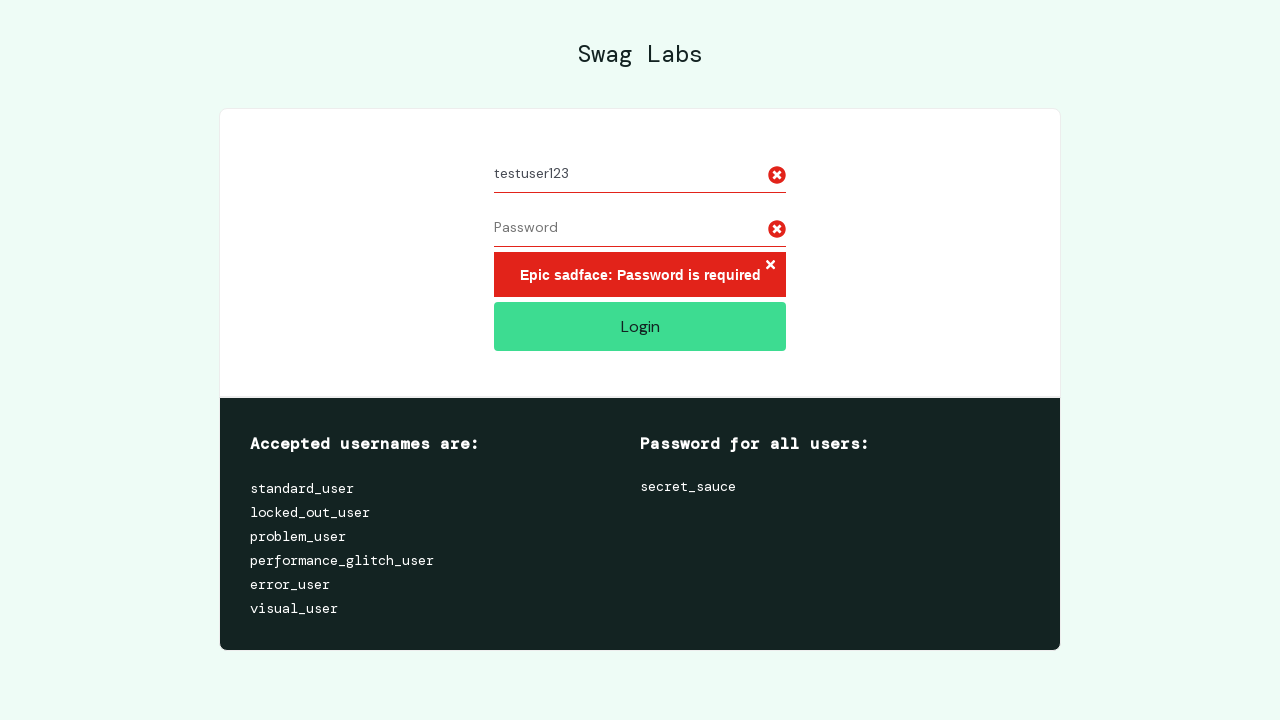

Error message element appeared on page
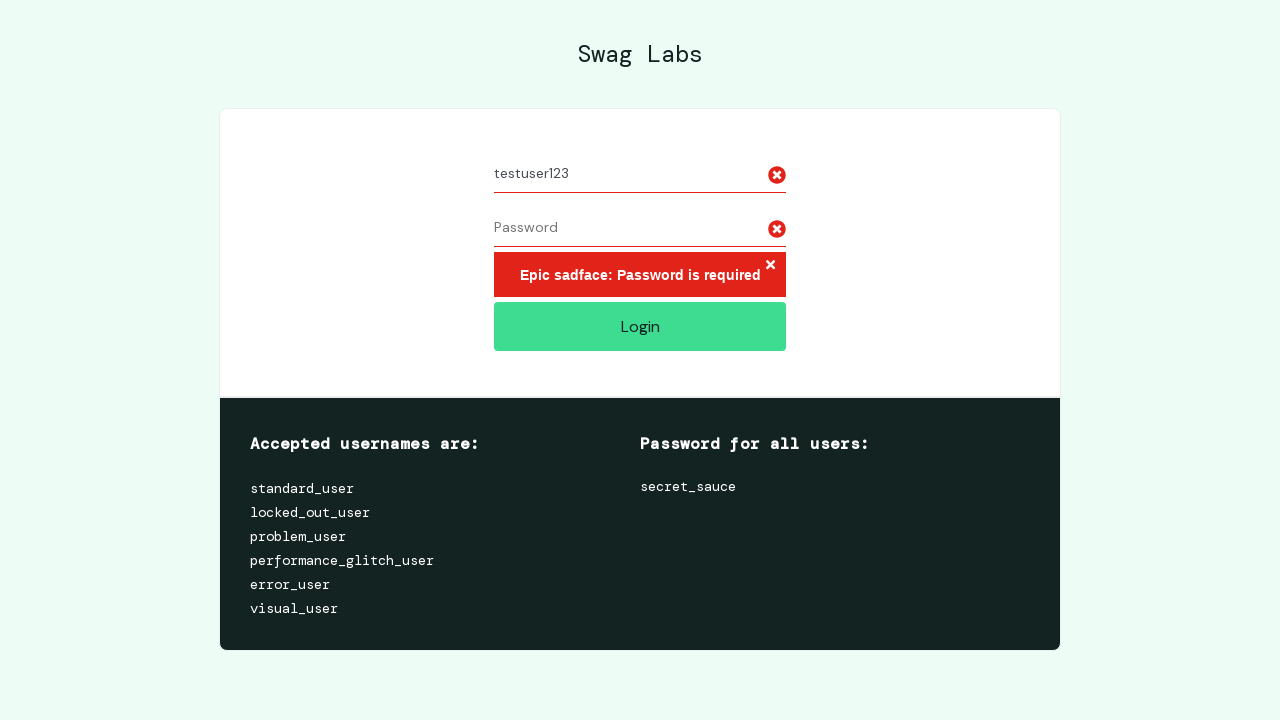

Located error message element
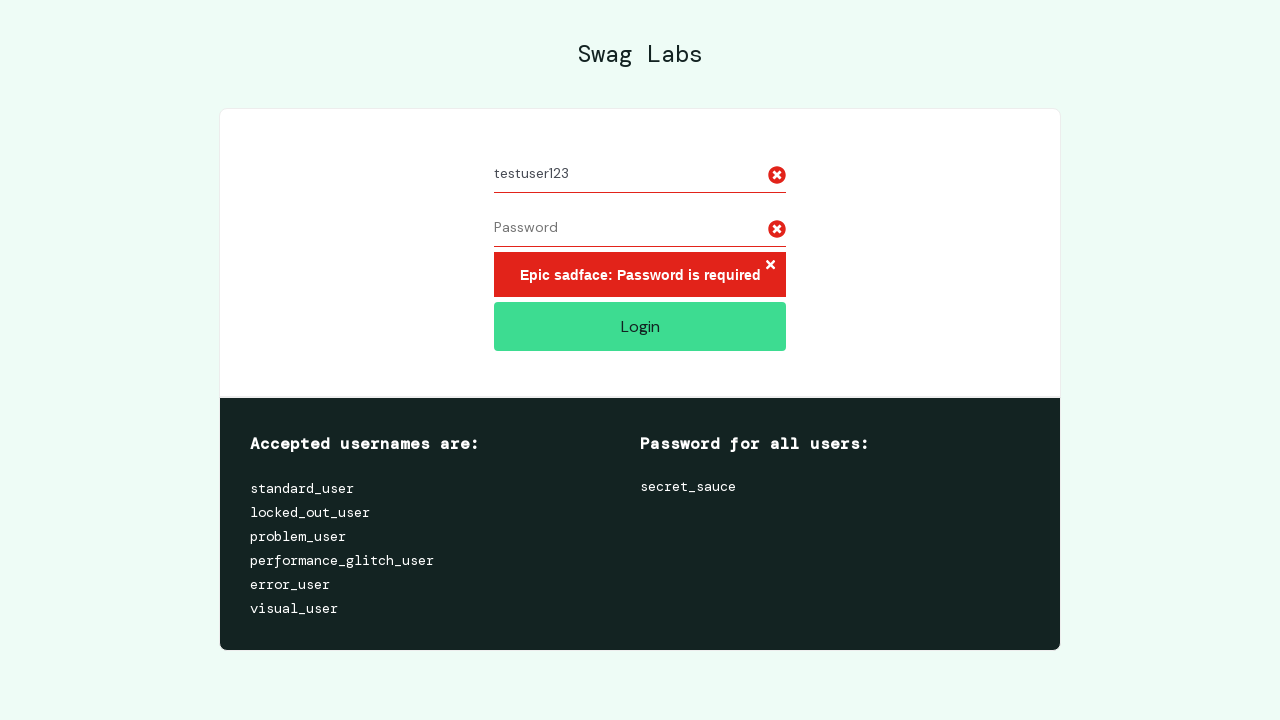

Verified error message contains 'Epic sadface: Password is required'
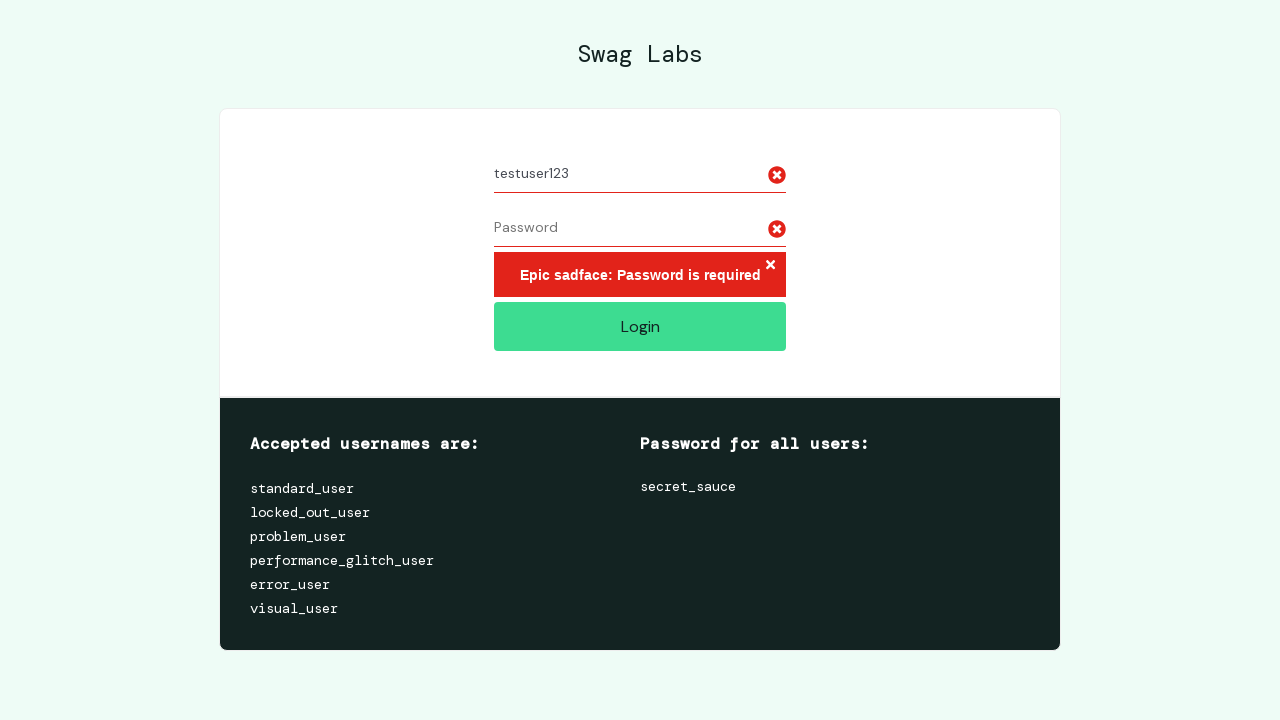

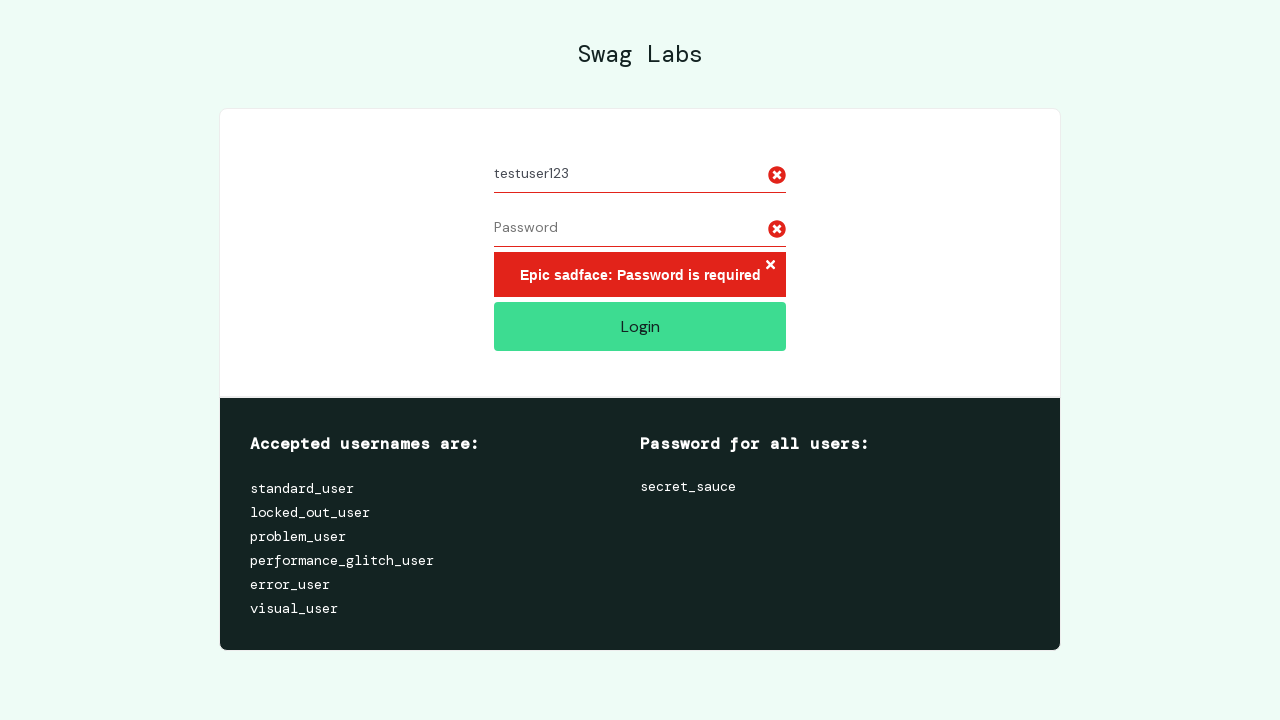